Tests unmarking todo items as complete by unchecking their checkboxes

Starting URL: https://demo.playwright.dev/todomvc

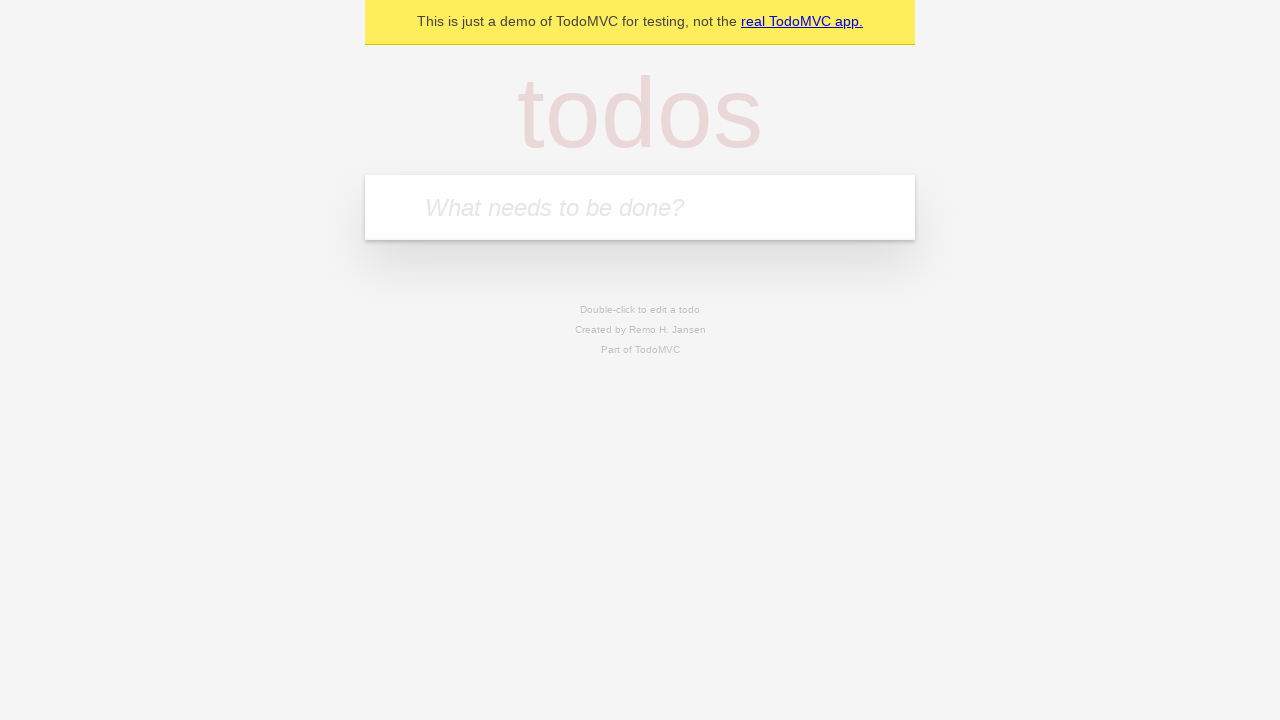

Filled todo input with 'buy some cheese' on internal:attr=[placeholder="What needs to be done?"i]
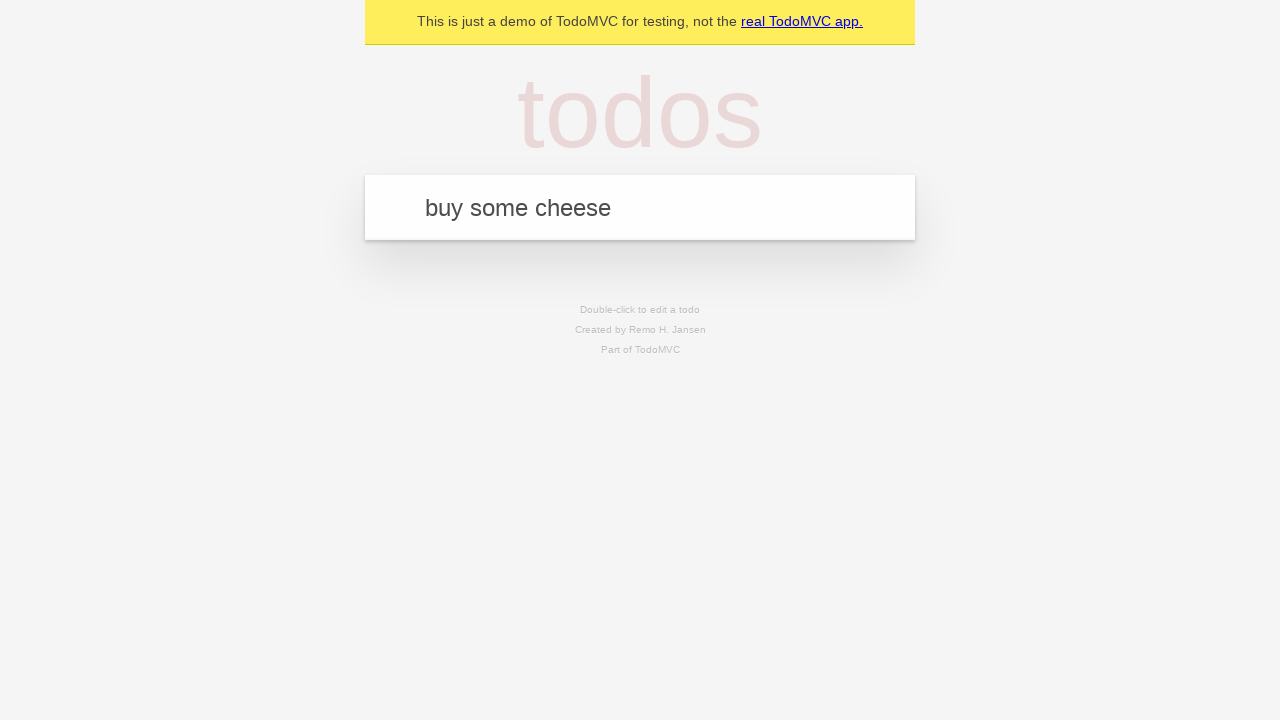

Pressed Enter to add todo item 'buy some cheese' on internal:attr=[placeholder="What needs to be done?"i]
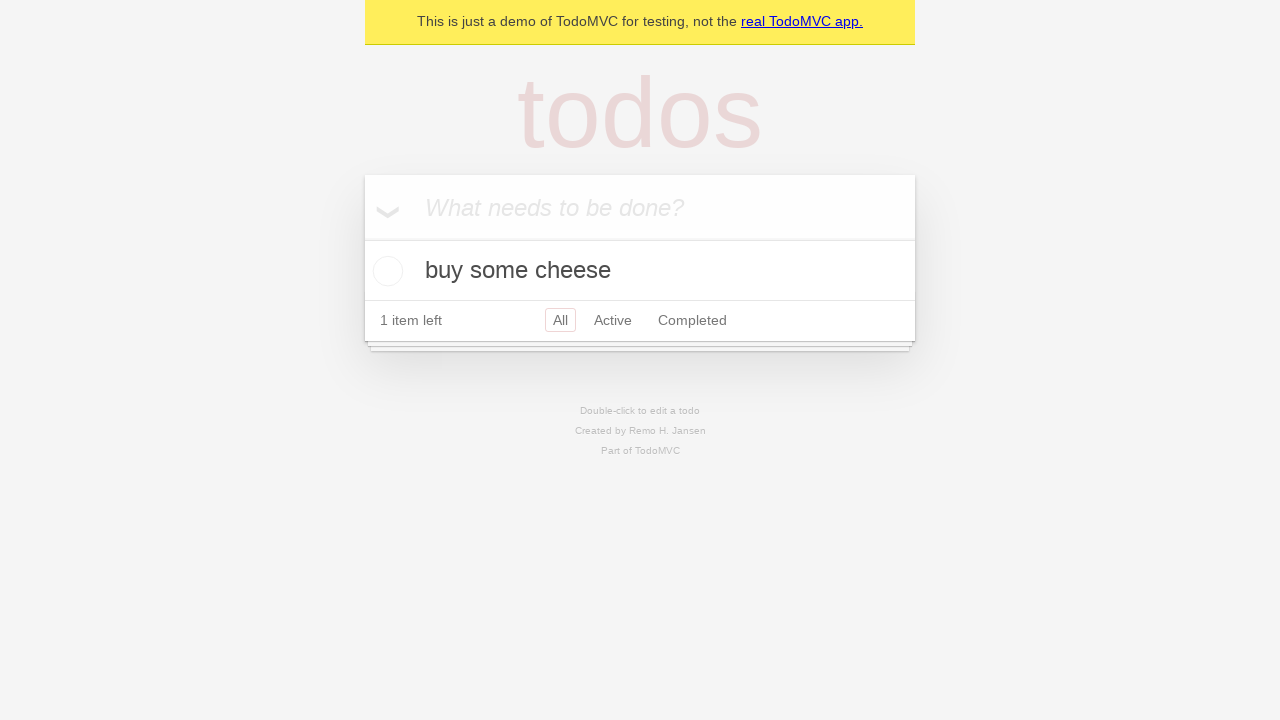

Filled todo input with 'feed the cat' on internal:attr=[placeholder="What needs to be done?"i]
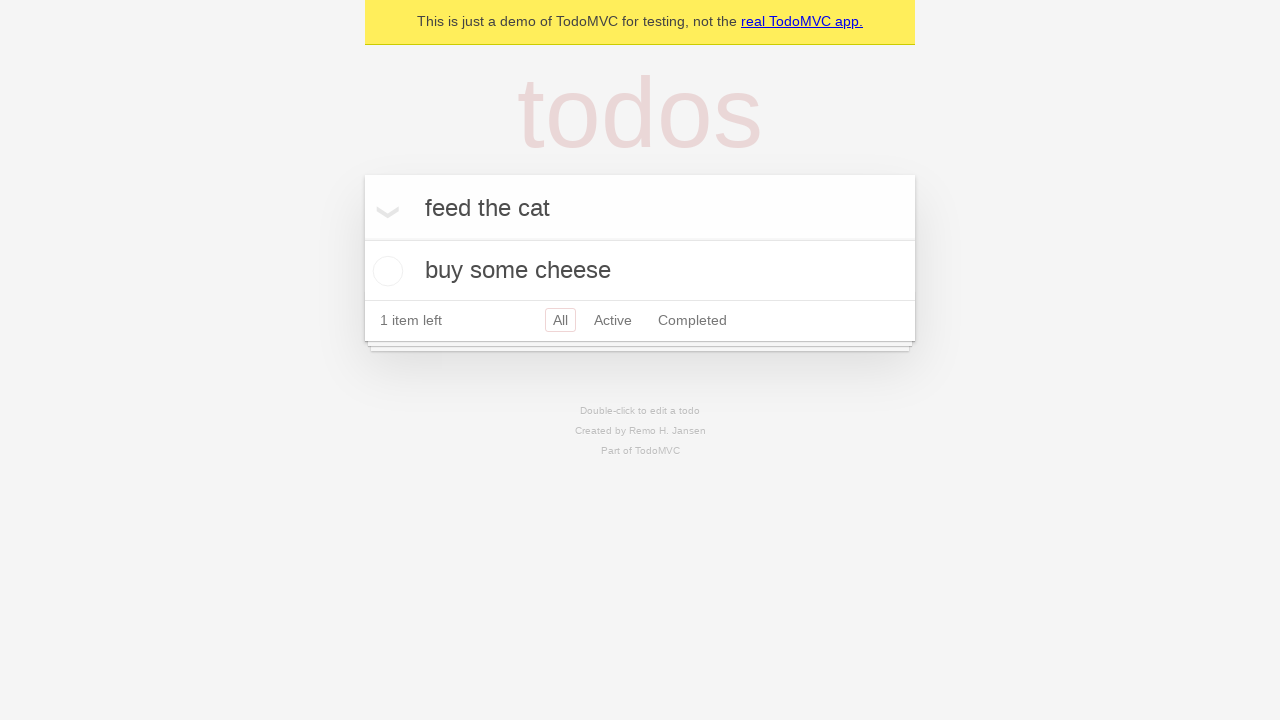

Pressed Enter to add todo item 'feed the cat' on internal:attr=[placeholder="What needs to be done?"i]
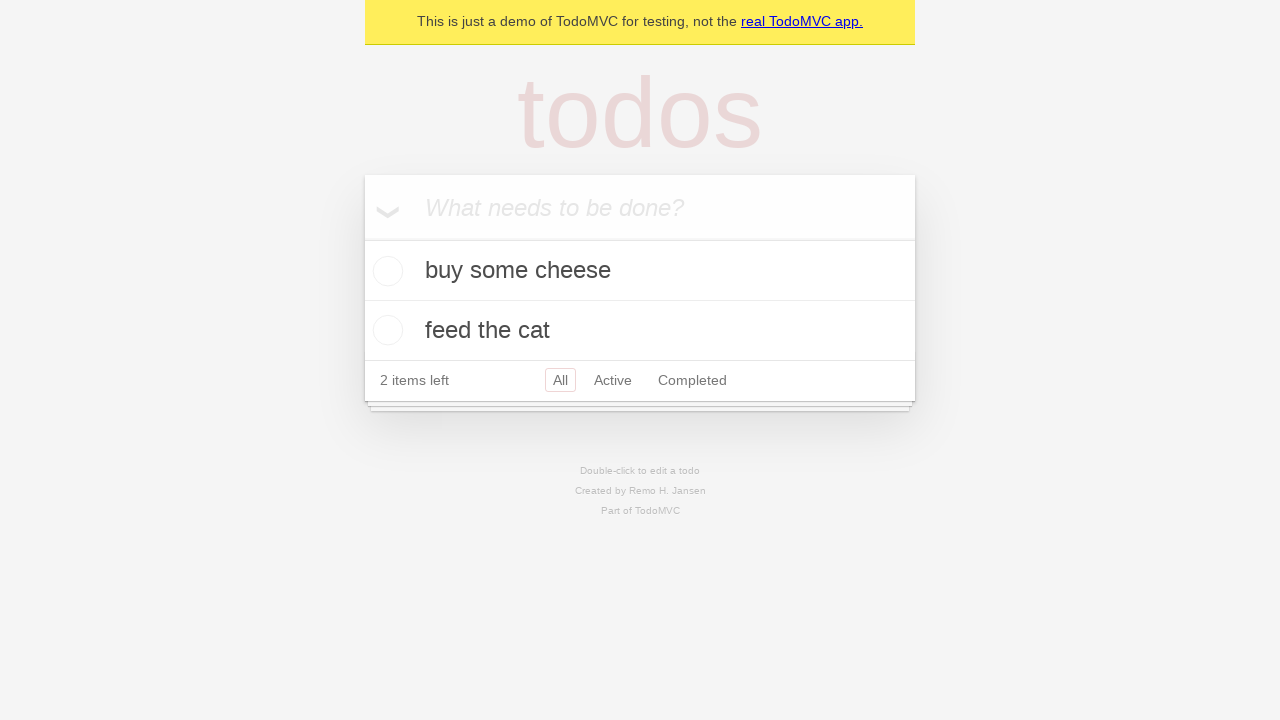

Located first todo item
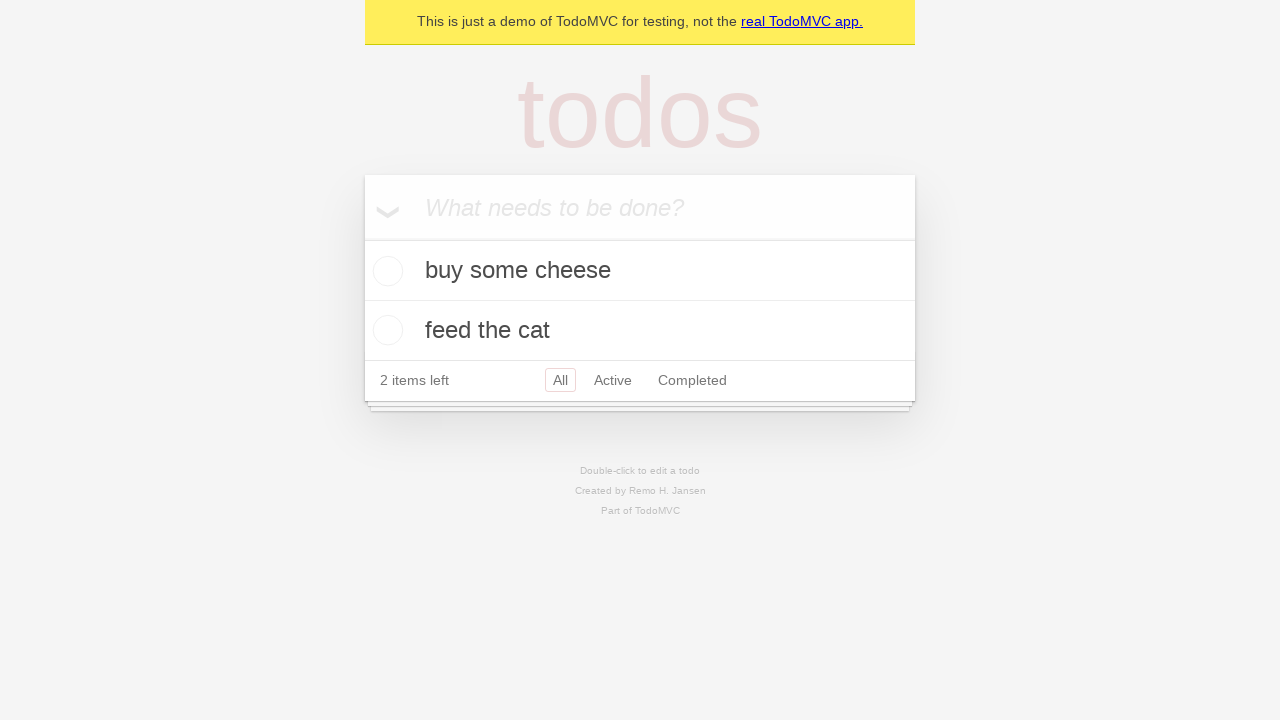

Located checkbox for first todo item
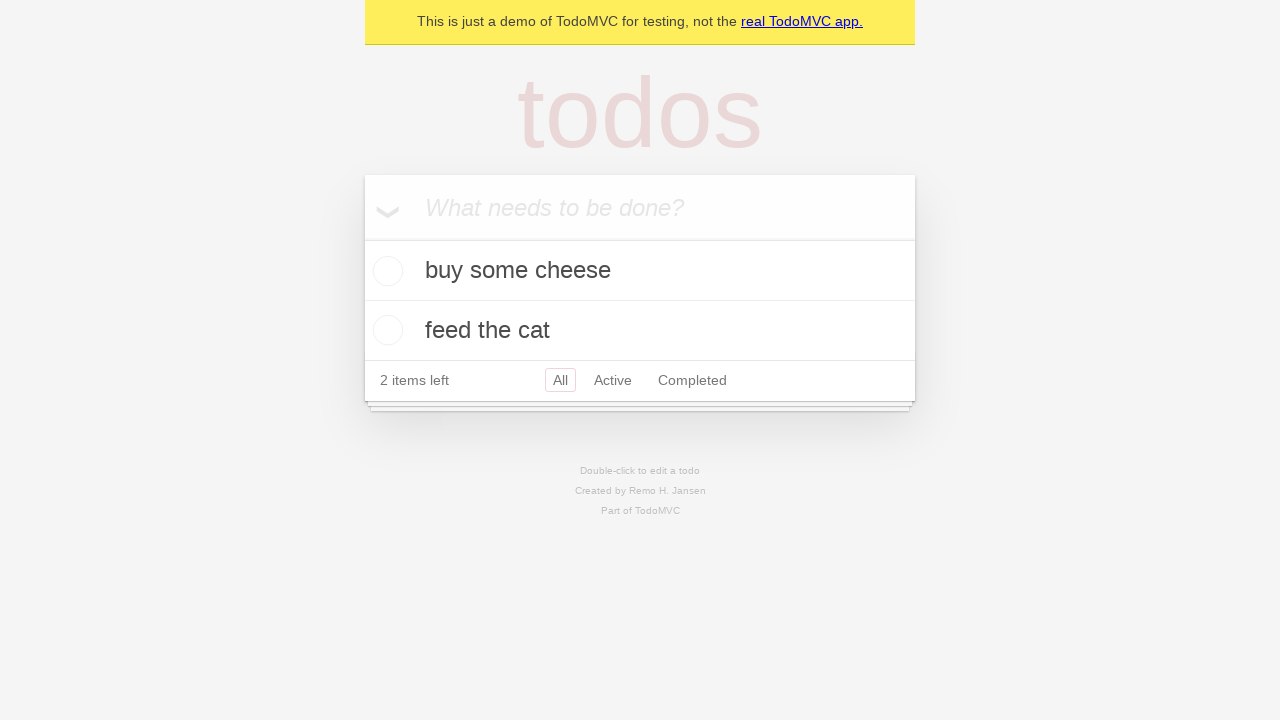

Checked the first todo item to mark it complete at (385, 271) on internal:testid=[data-testid="todo-item"s] >> nth=0 >> internal:role=checkbox
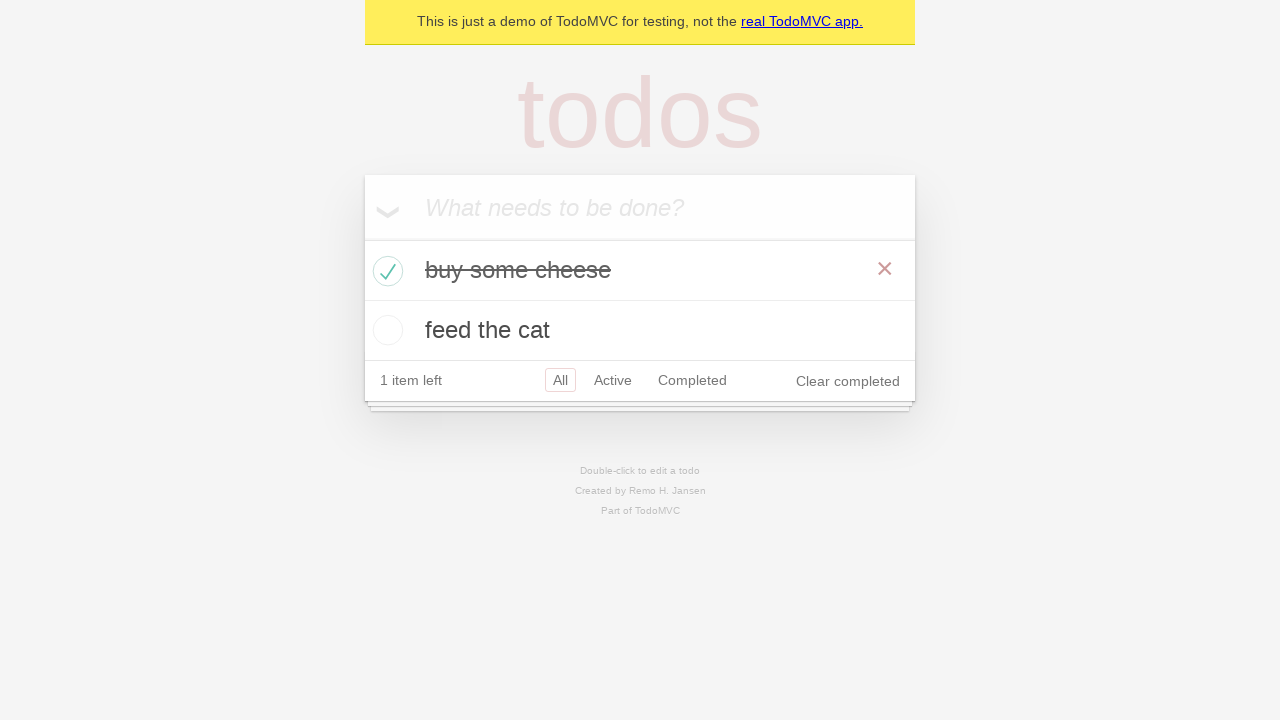

Unchecked the first todo item to mark it incomplete at (385, 271) on internal:testid=[data-testid="todo-item"s] >> nth=0 >> internal:role=checkbox
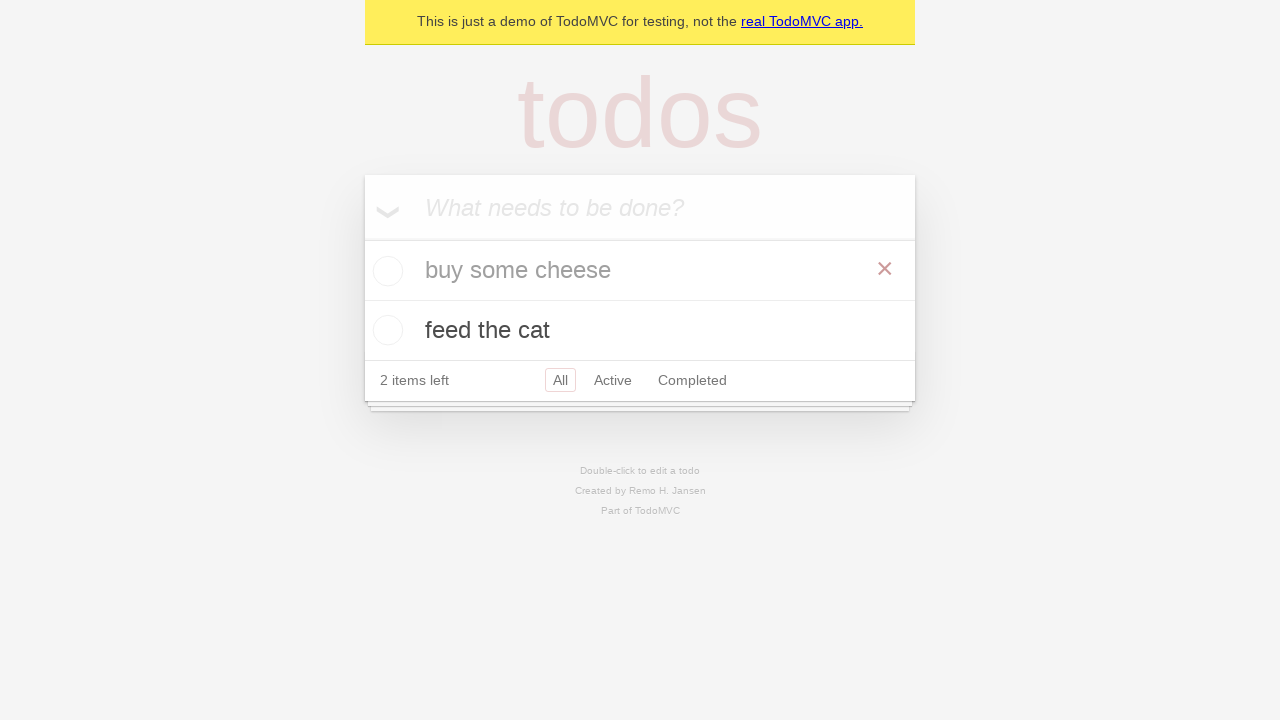

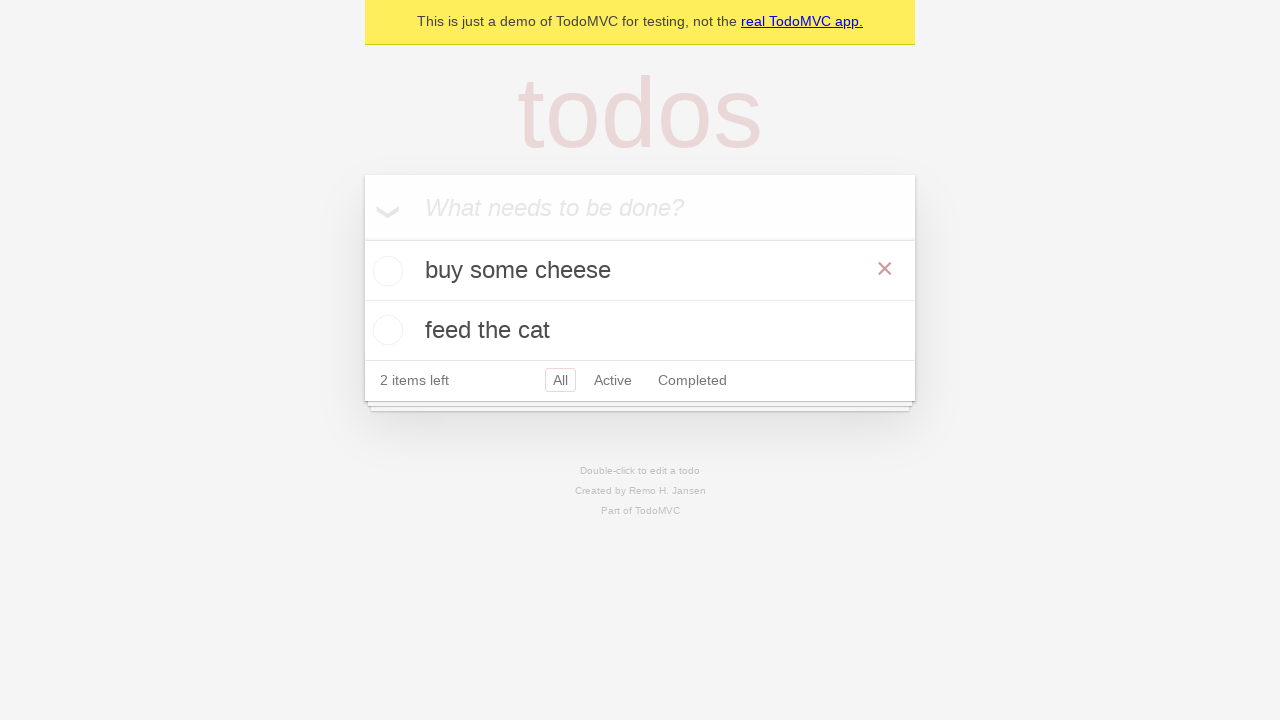